Automates flight booking by selecting origin city (Chennai/MAA) and destination city (Bangalore/BLR) from dropdown menus on a practice website

Starting URL: https://rahulshettyacademy.com/dropdownsPractise/

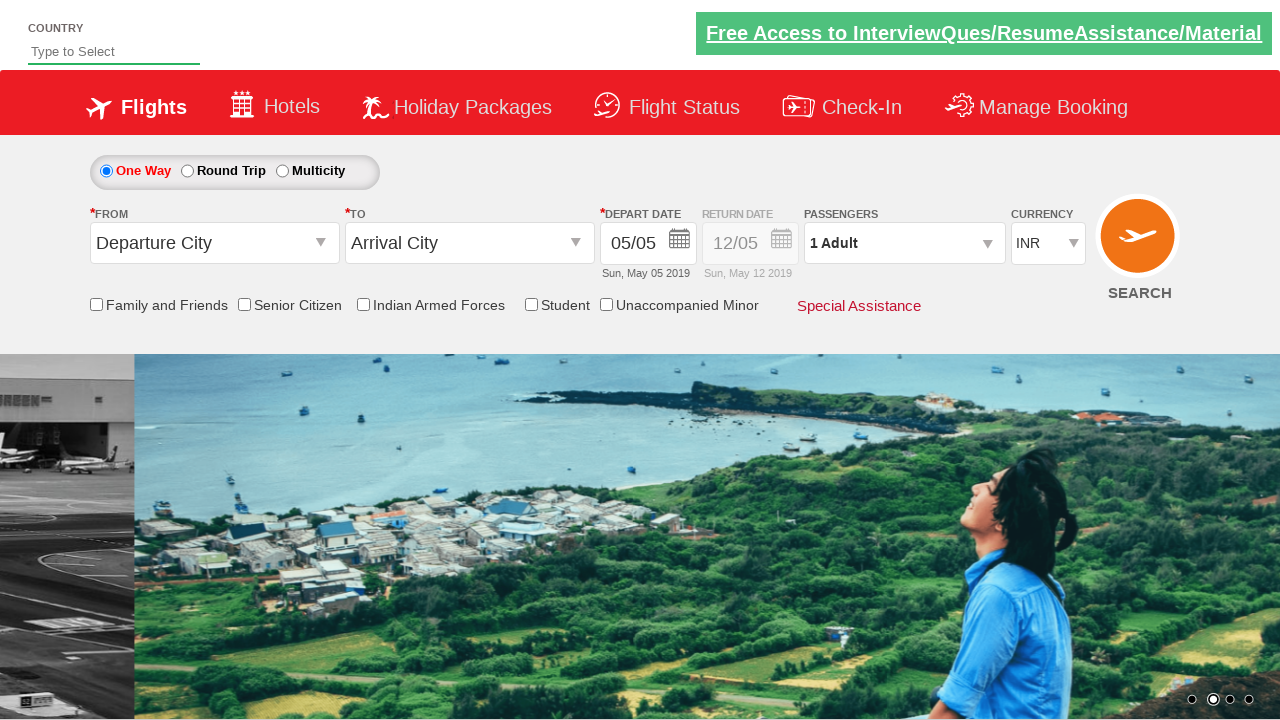

Clicked on the 'From' dropdown to open origin station selector at (214, 243) on input#ctl00_mainContent_ddl_originStation1_CTXT
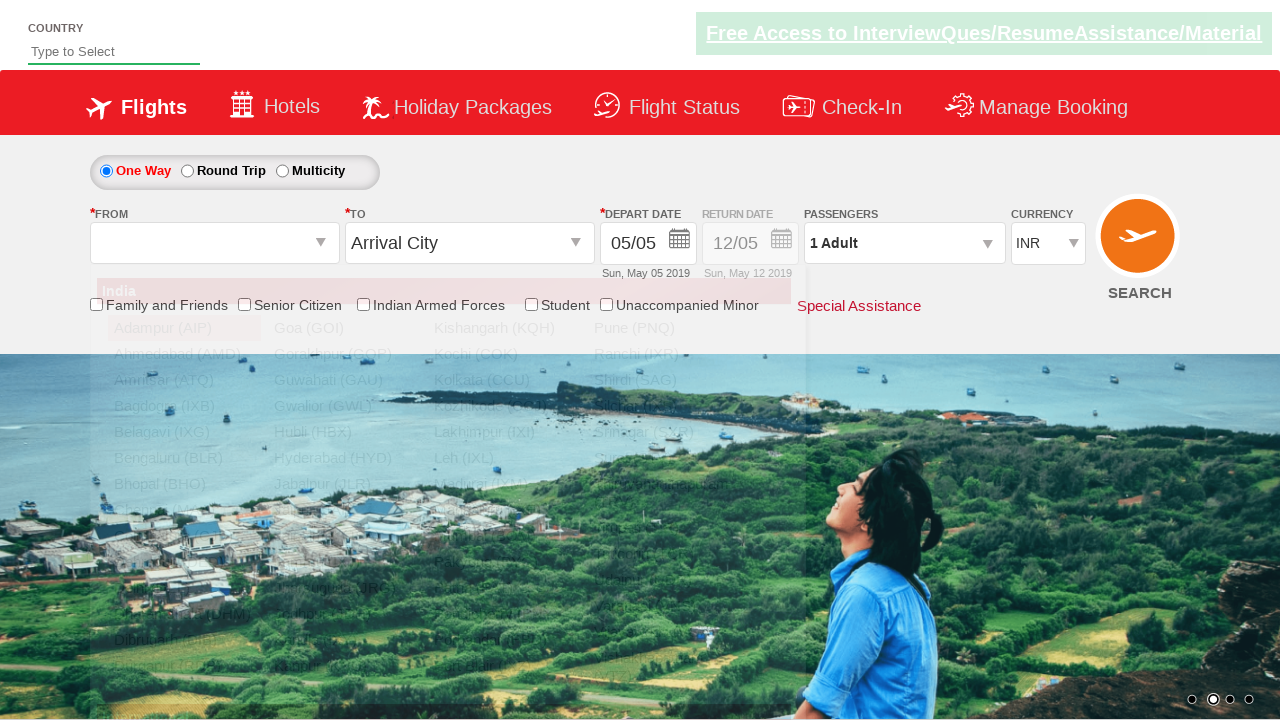

Selected Chennai (MAA) as origin city at (184, 510) on a[value='MAA']
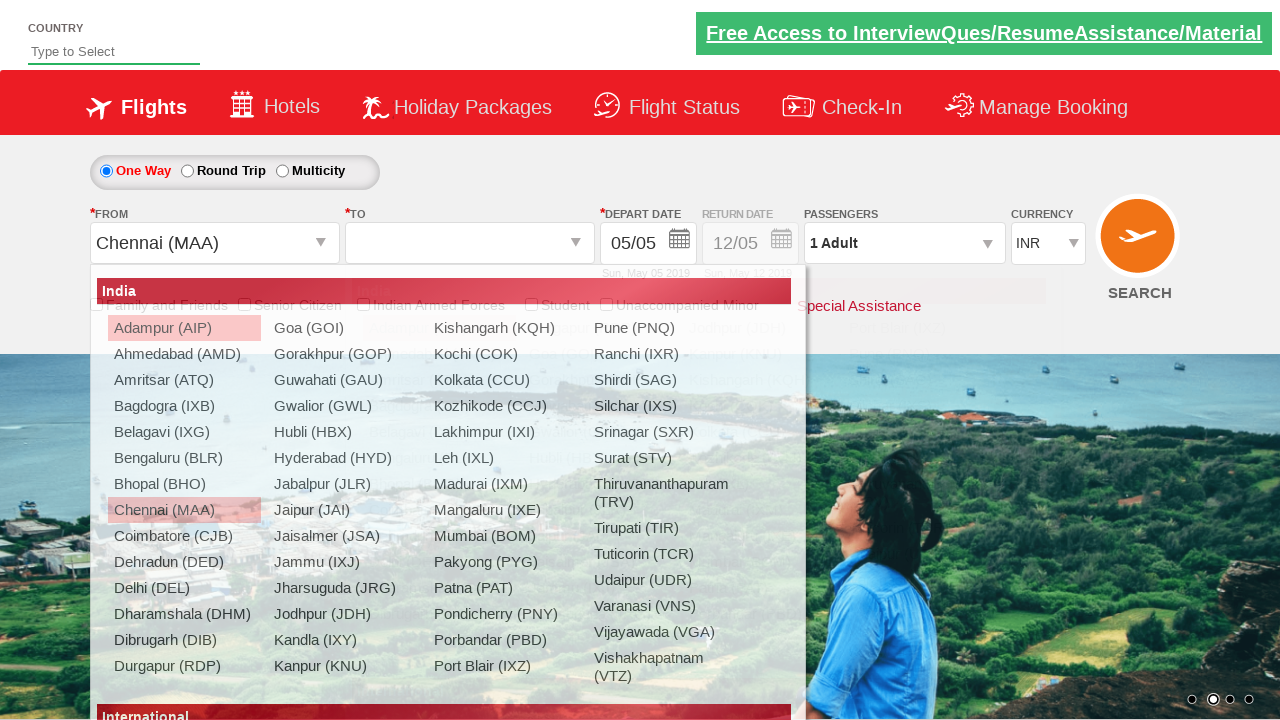

Waited for dropdown interaction to complete
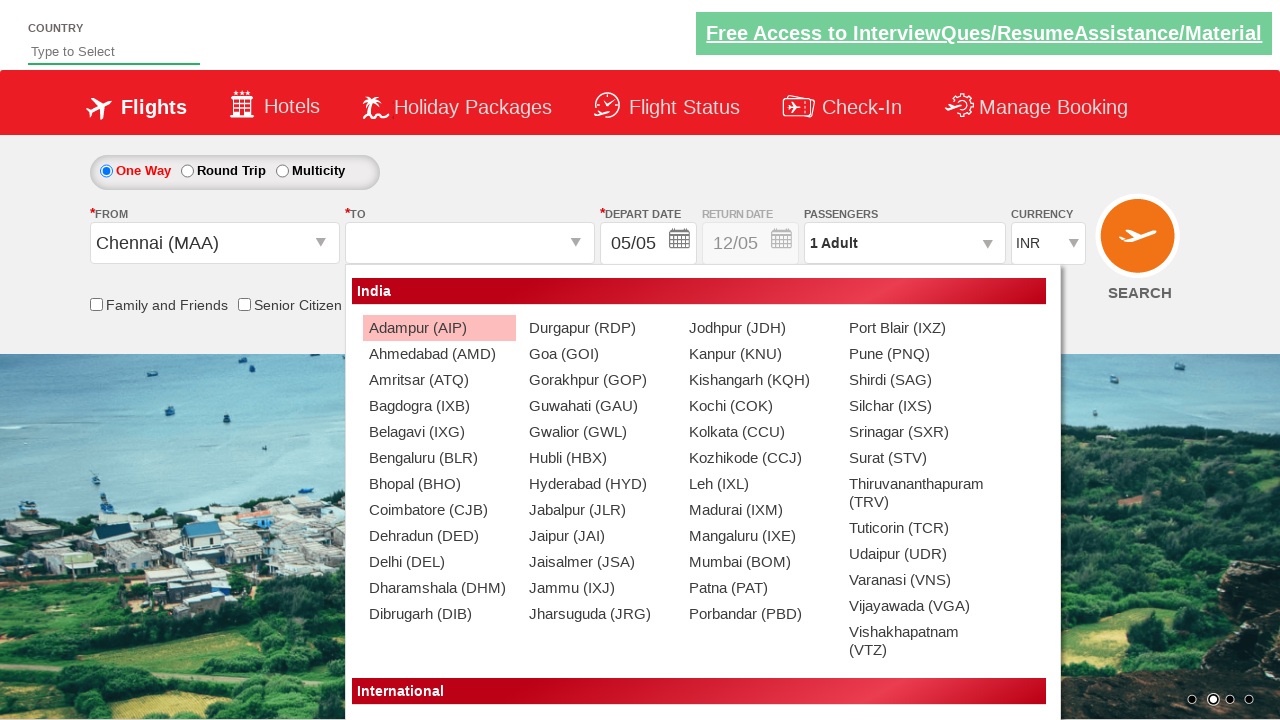

Selected Bangalore (BLR) as destination city at (439, 458) on #glsctl00_mainContent_ddl_destinationStation1_CTNR a[value='BLR']
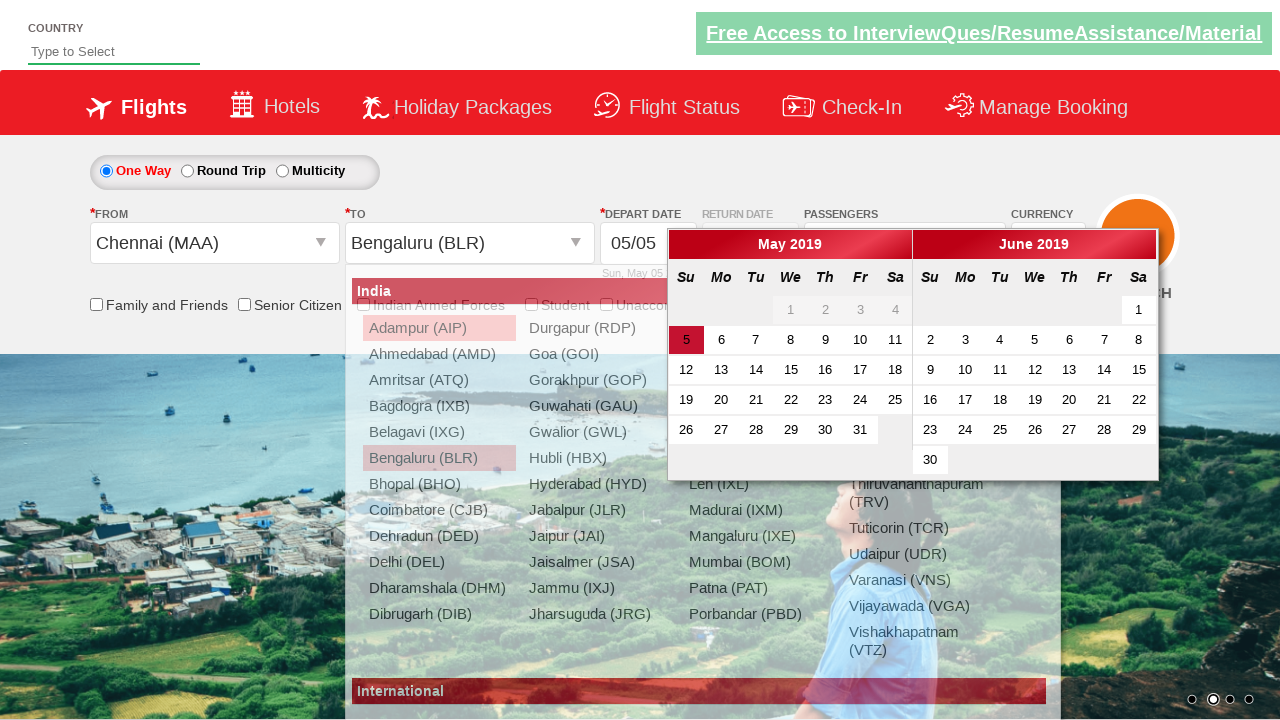

Waited for destination selection to be applied
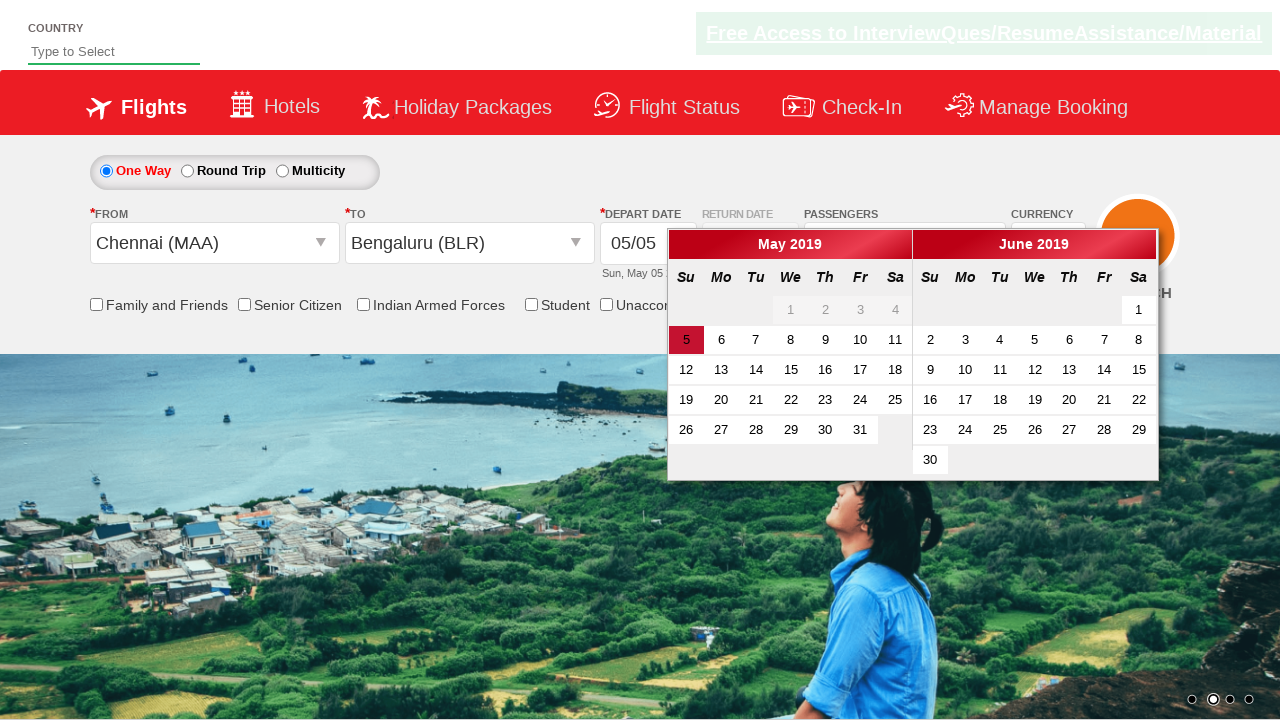

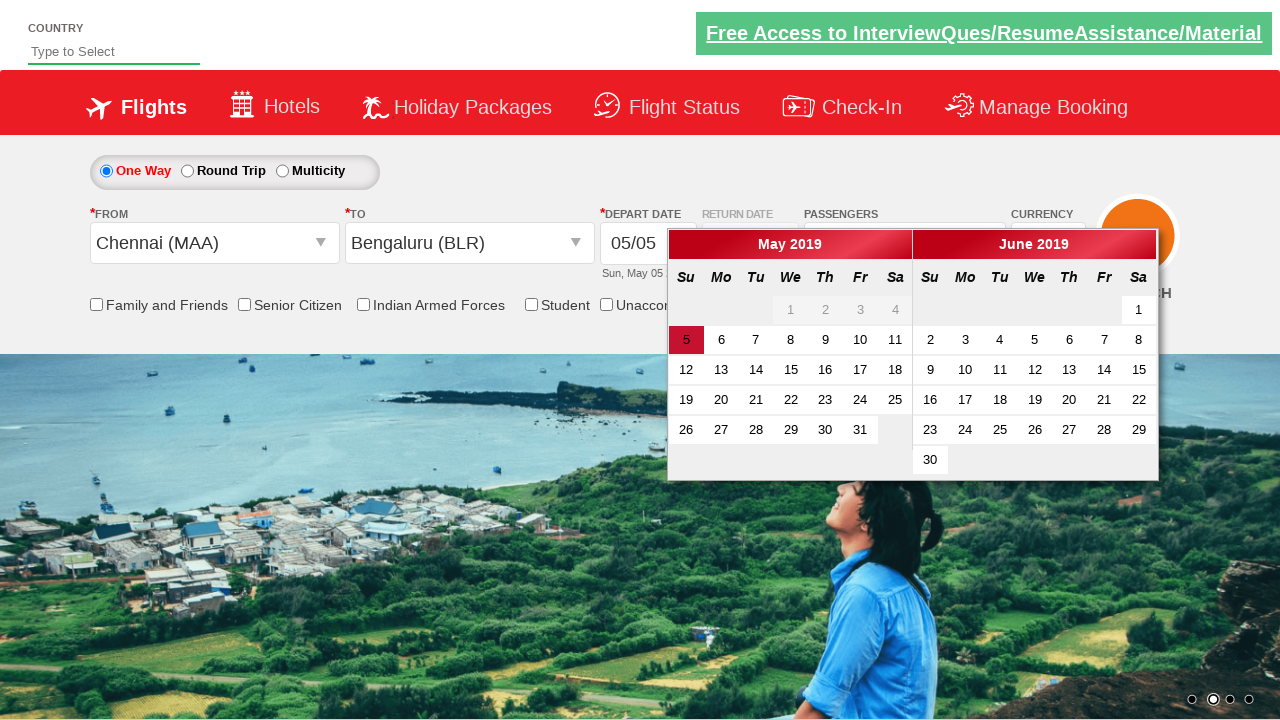